Tests stale element handling by removing a checkbox, verifying it's gone, then adding it back and verifying it reappears

Starting URL: http://the-internet.herokuapp.com/dynamic_controls

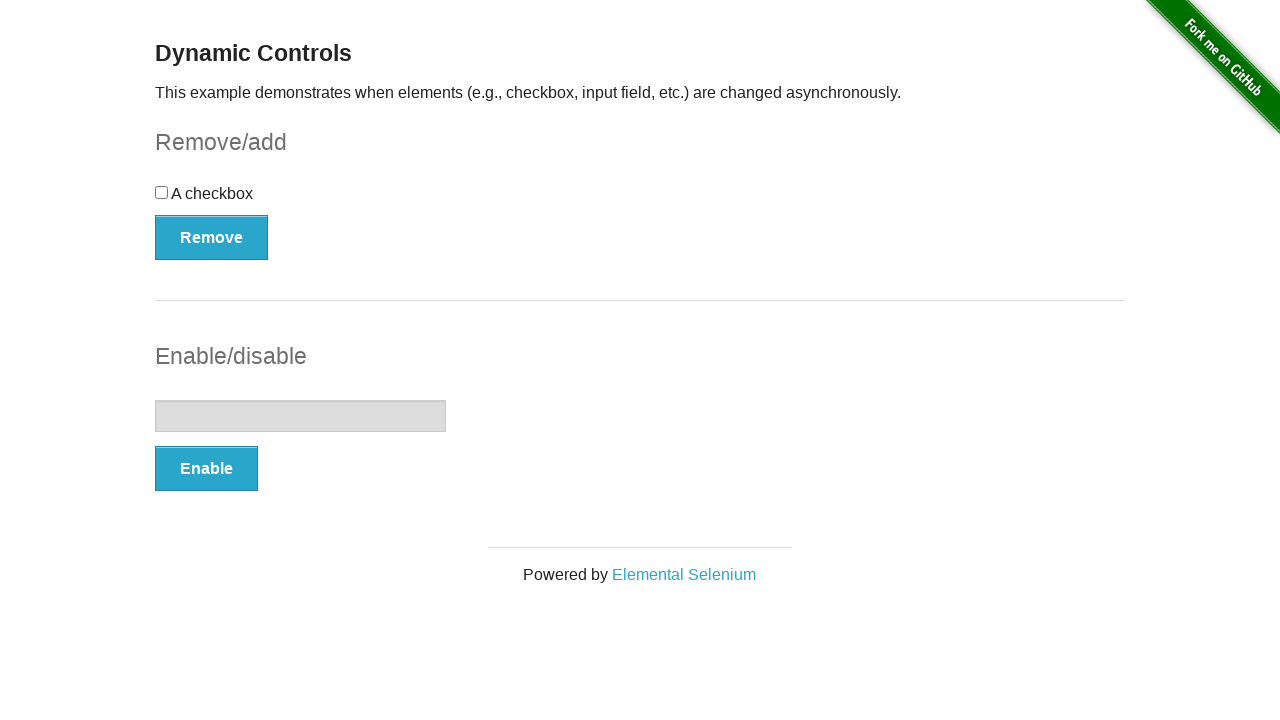

Clicked Remove button to remove the checkbox at (212, 237) on xpath=//button[contains(text(),'Remove')]
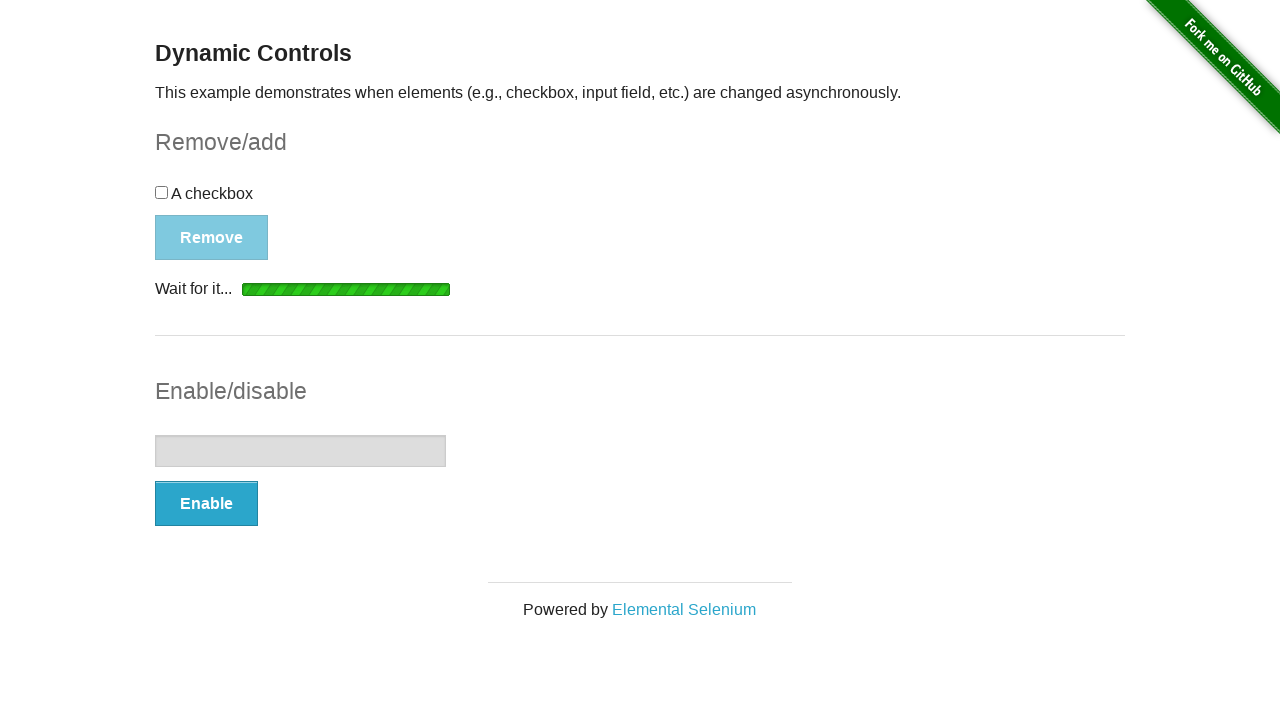

Verified checkbox has been removed and is detached from DOM
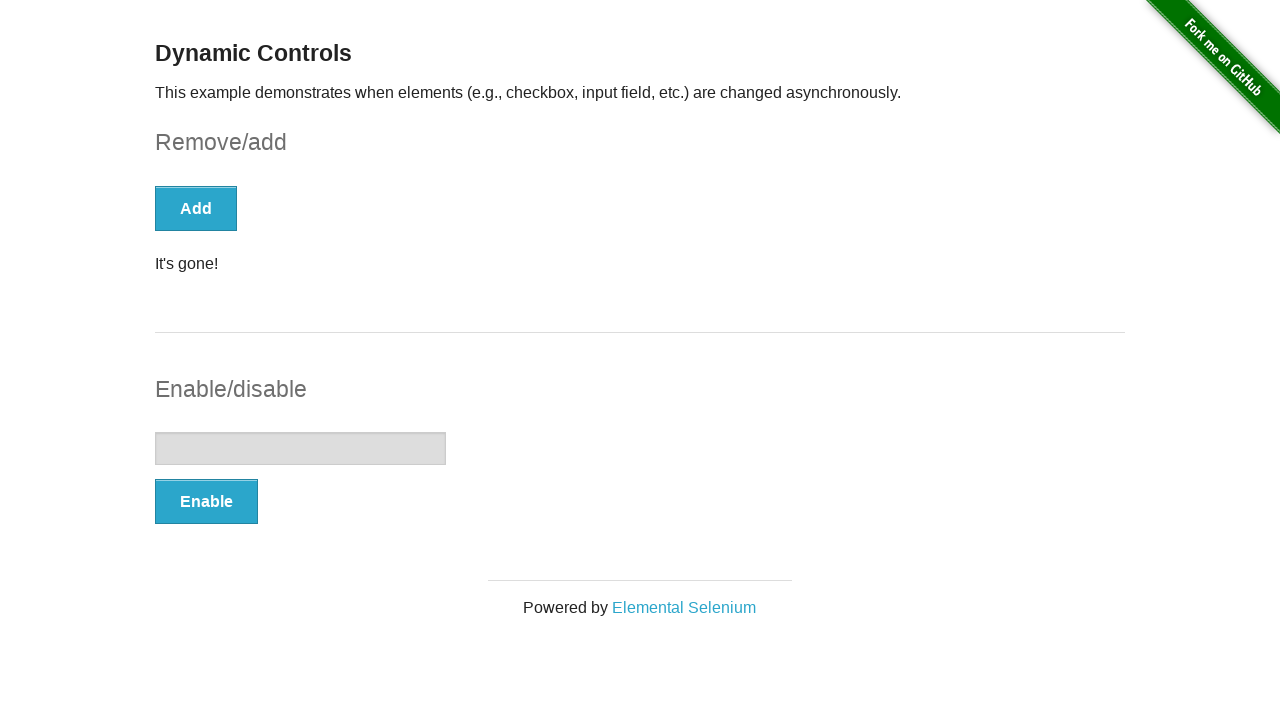

Clicked Add button to restore the checkbox at (196, 208) on xpath=//button[contains(text(),'Add')]
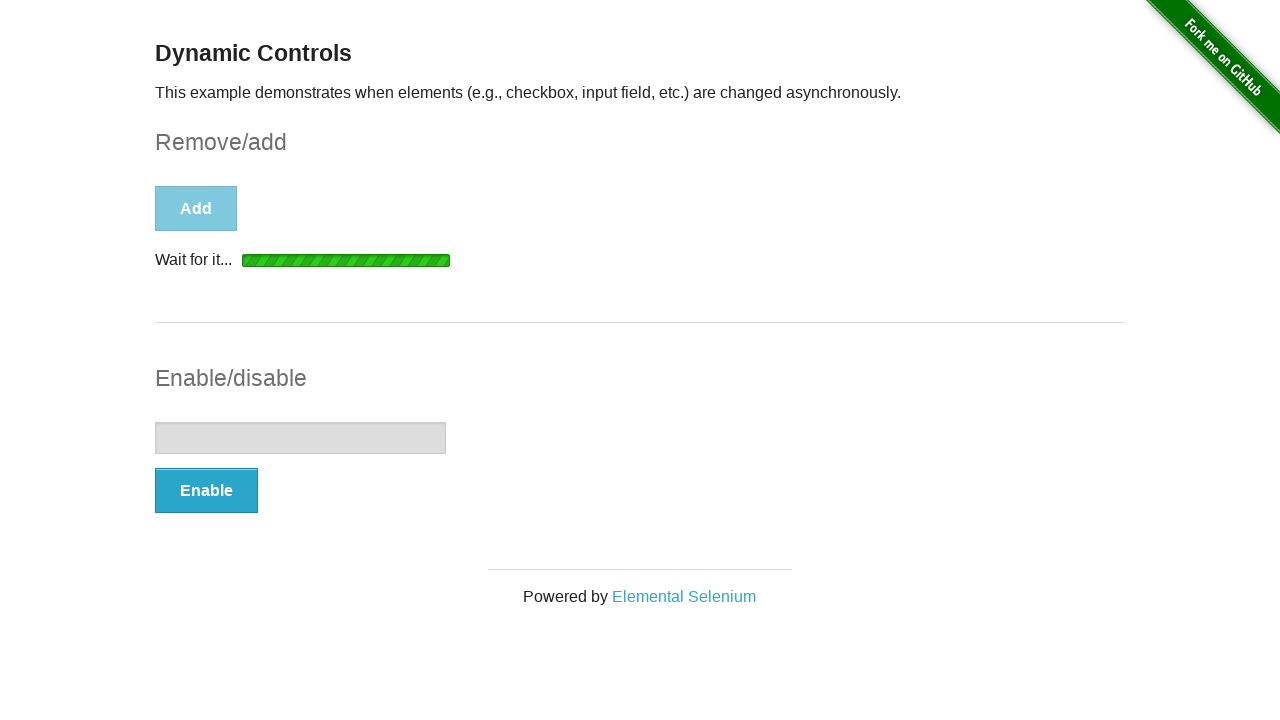

Verified checkbox has reappeared and is visible
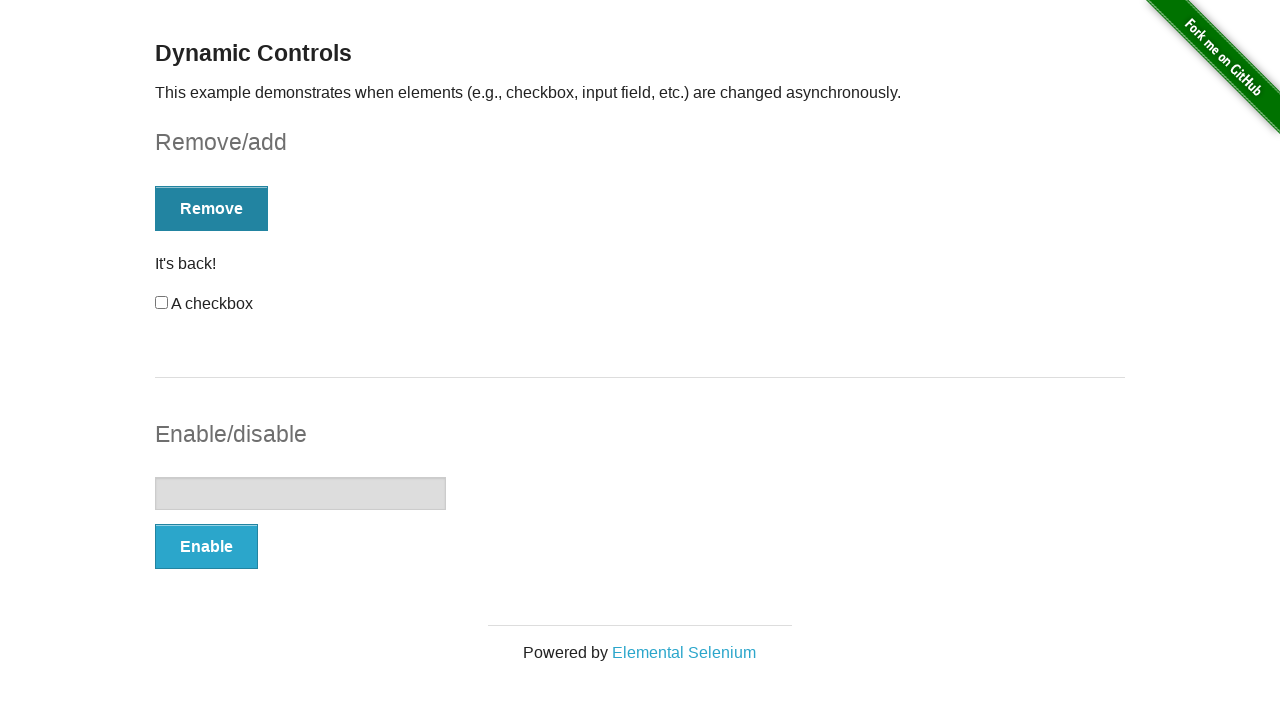

Located checkbox element
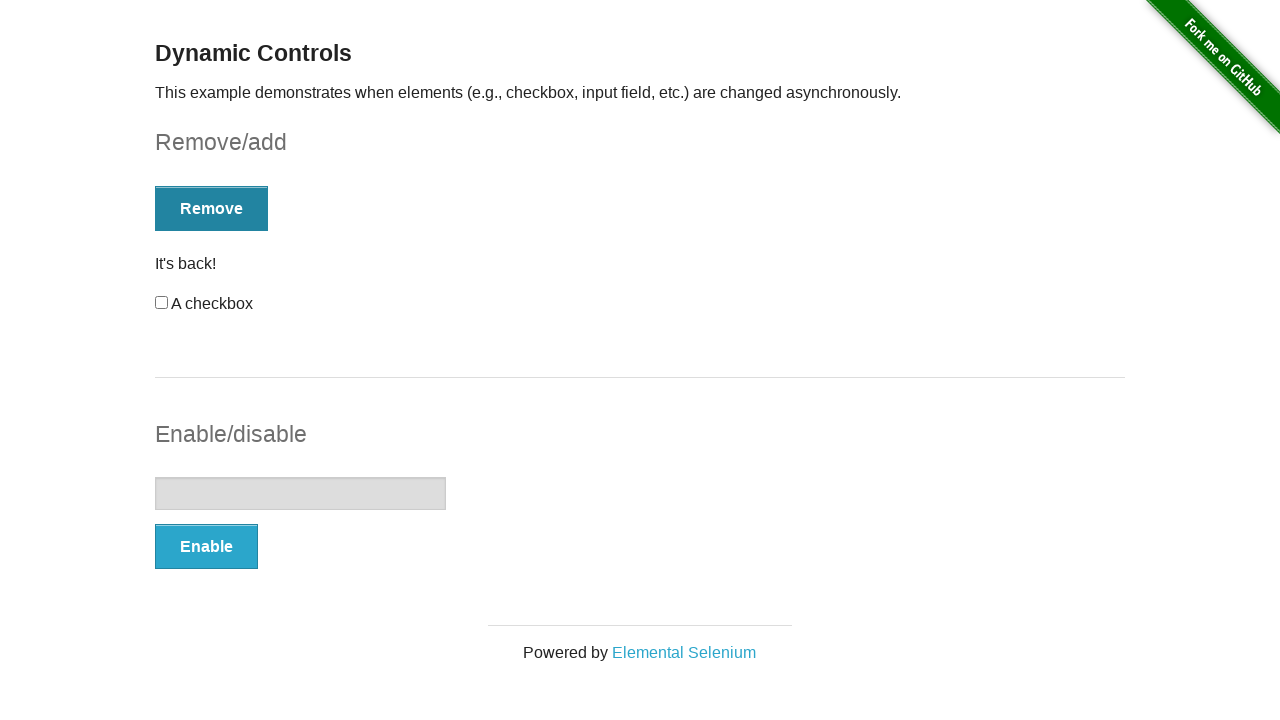

Asserted that checkbox is visible
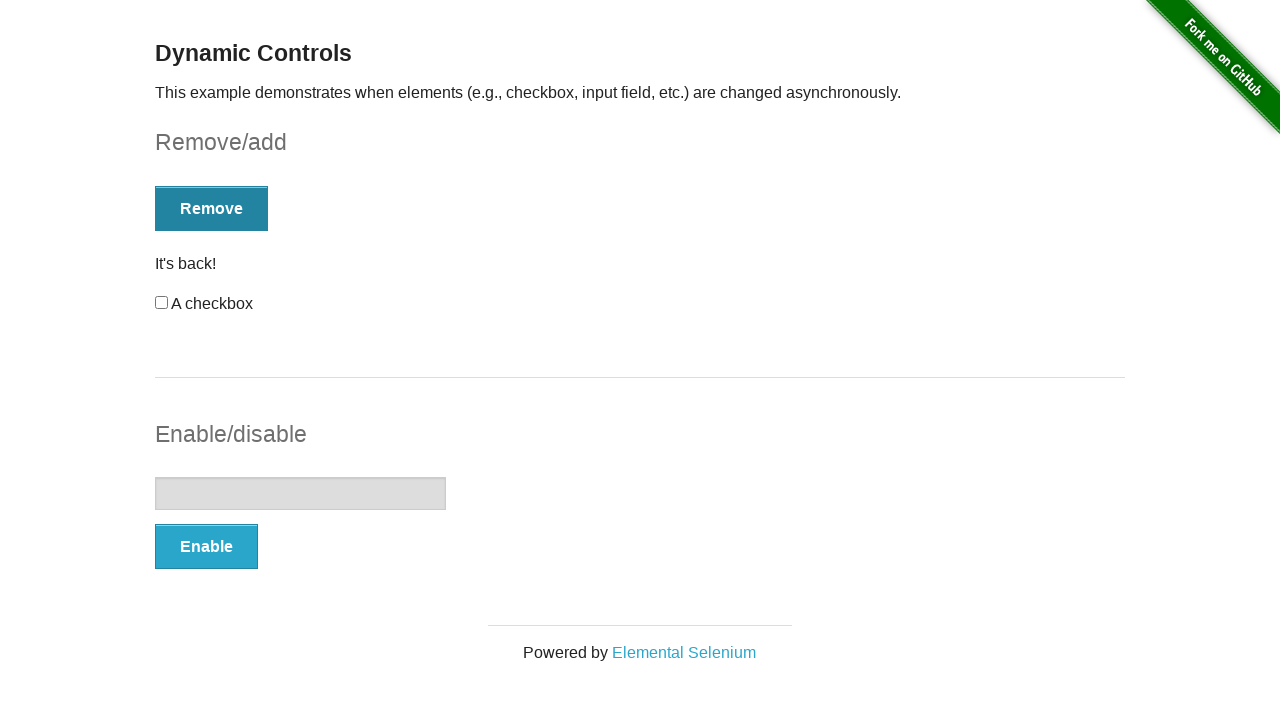

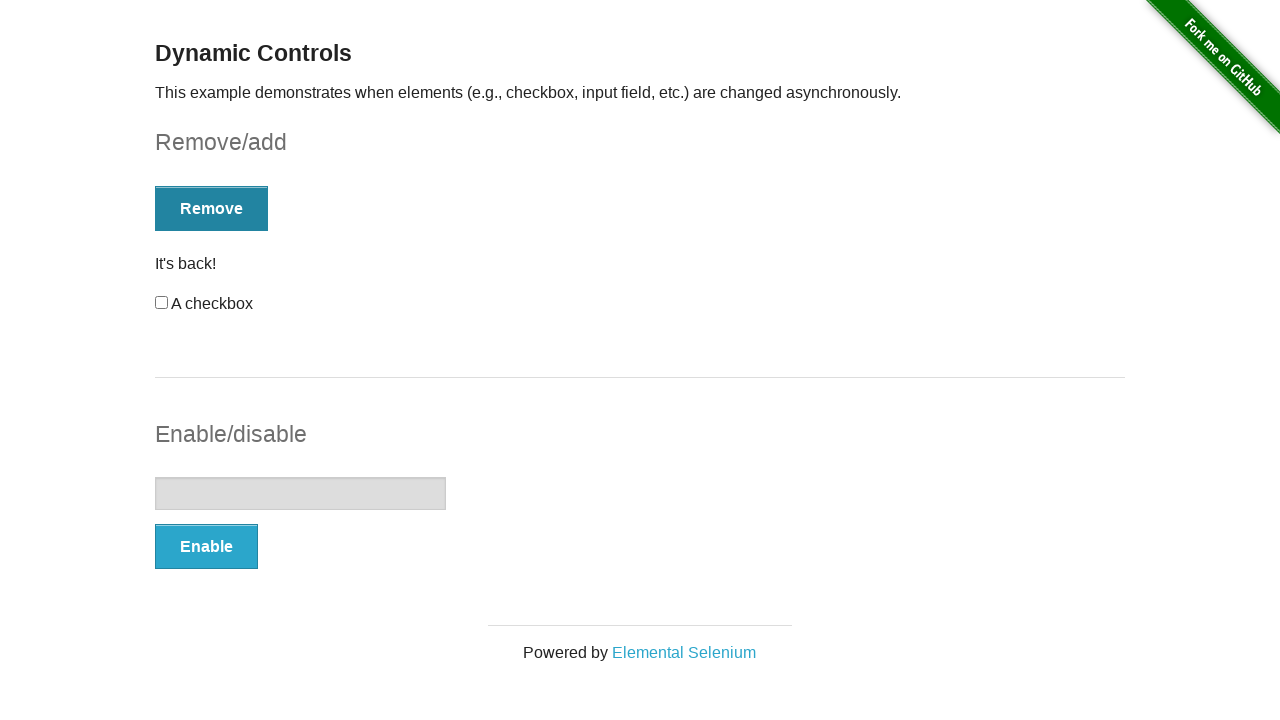